Tests iframe handling by accessing frame1 using frameLocator and verifying the text content inside the frame

Starting URL: https://demoqa.com/frames

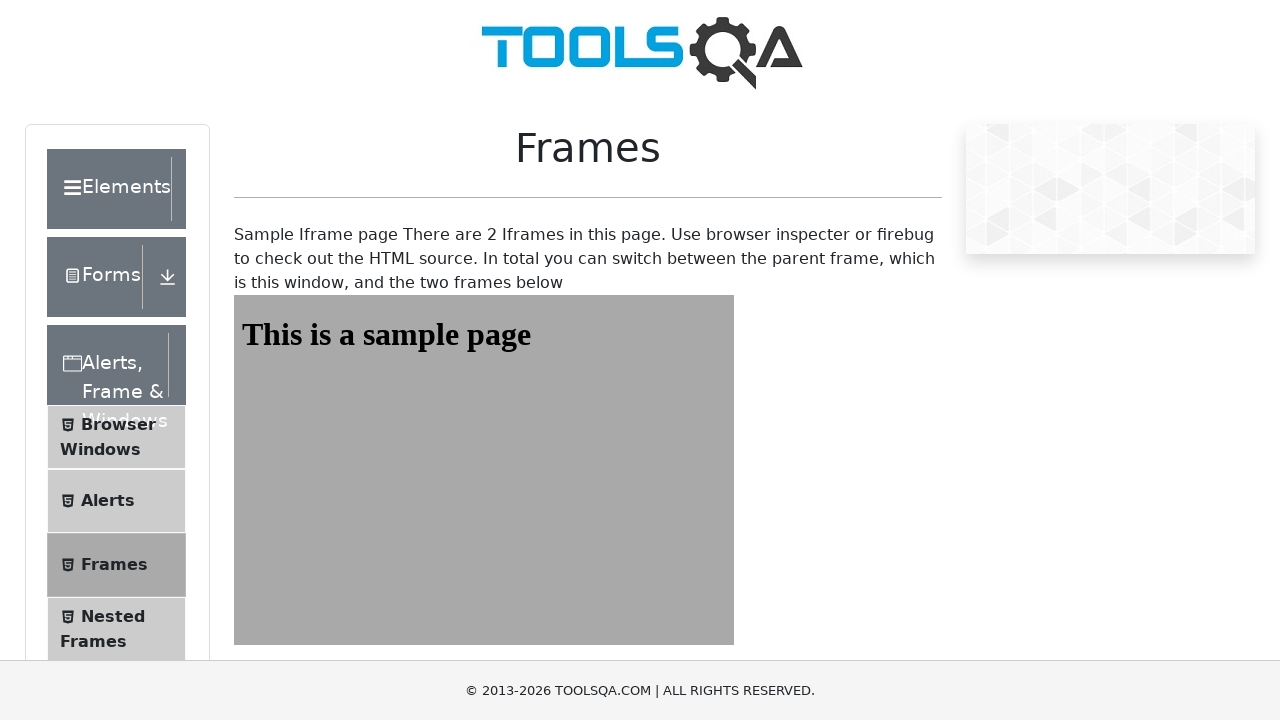

Navigated to https://demoqa.com/frames
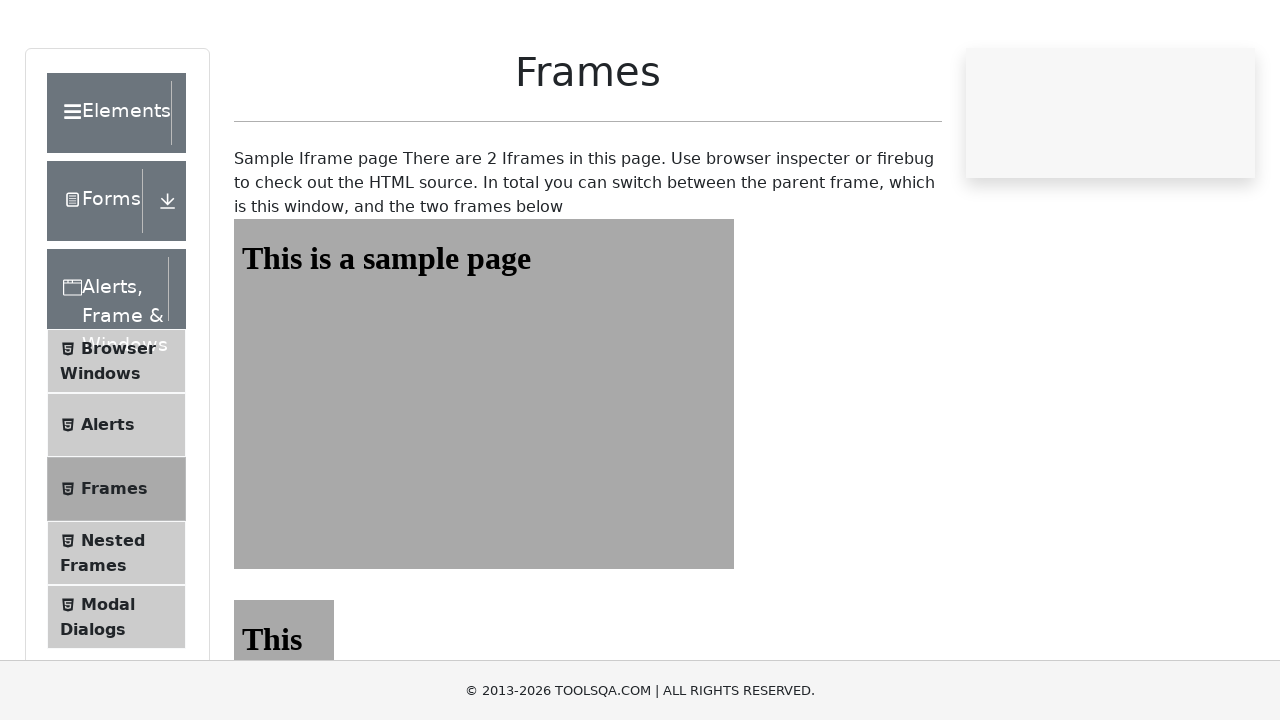

Located frame1 using frameLocator with selector #frame1
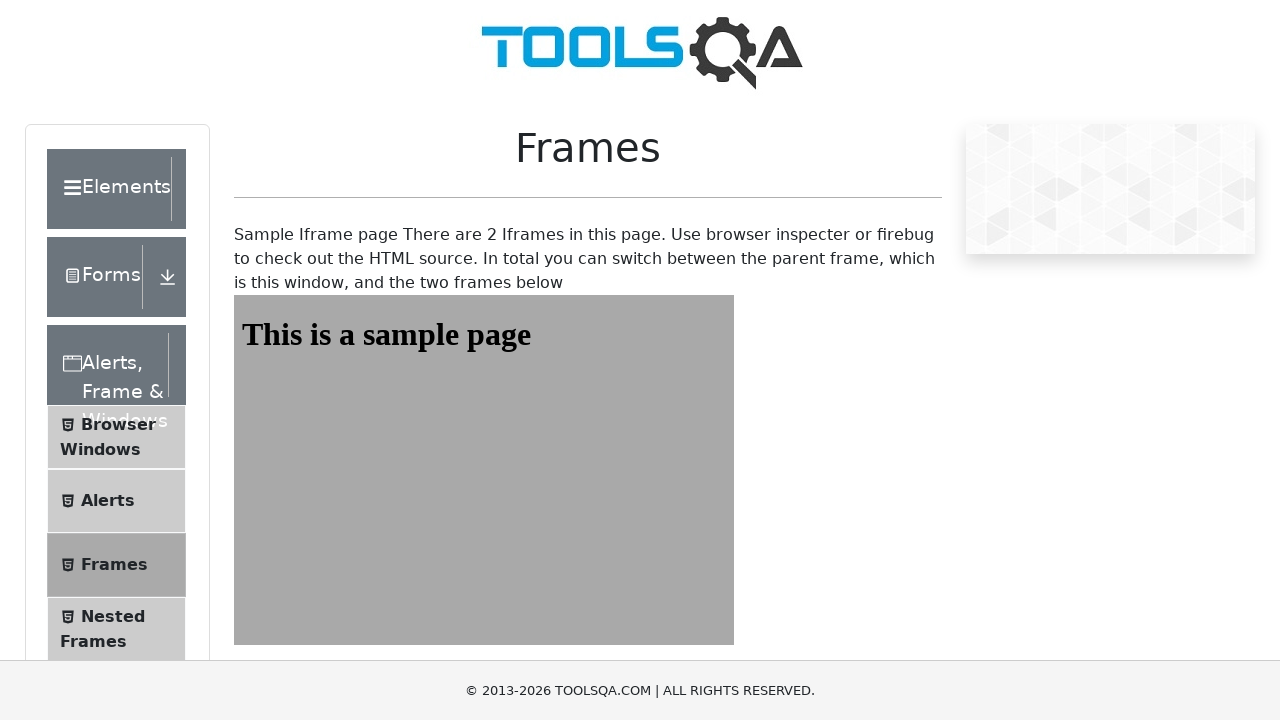

Retrieved text content 'This is a sample page' from element inside frame1
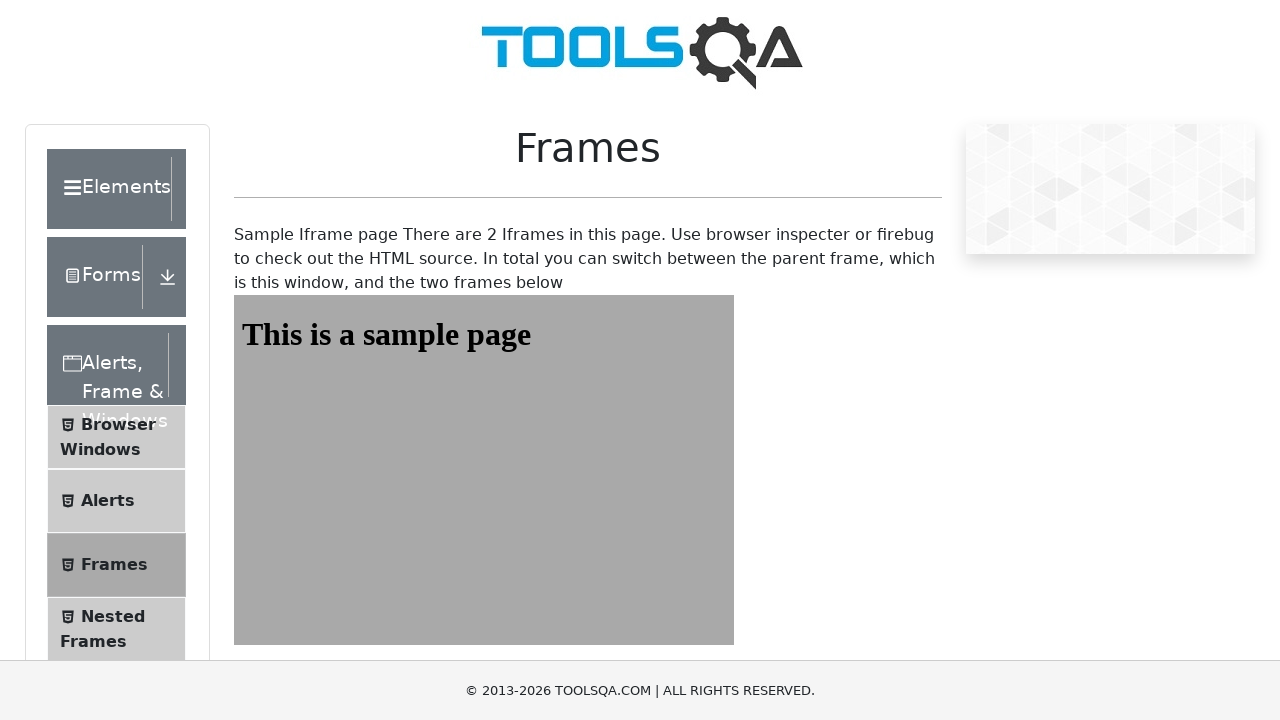

Verified that text content matches expected value 'This is a sample page'
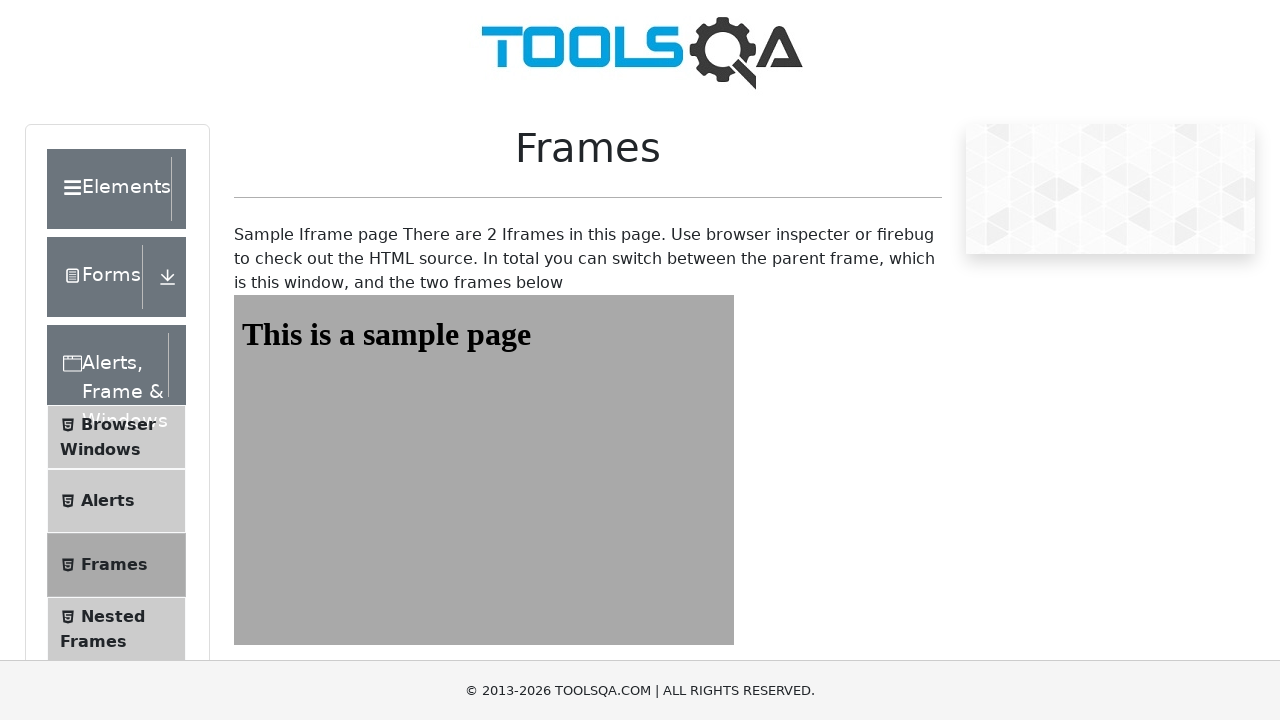

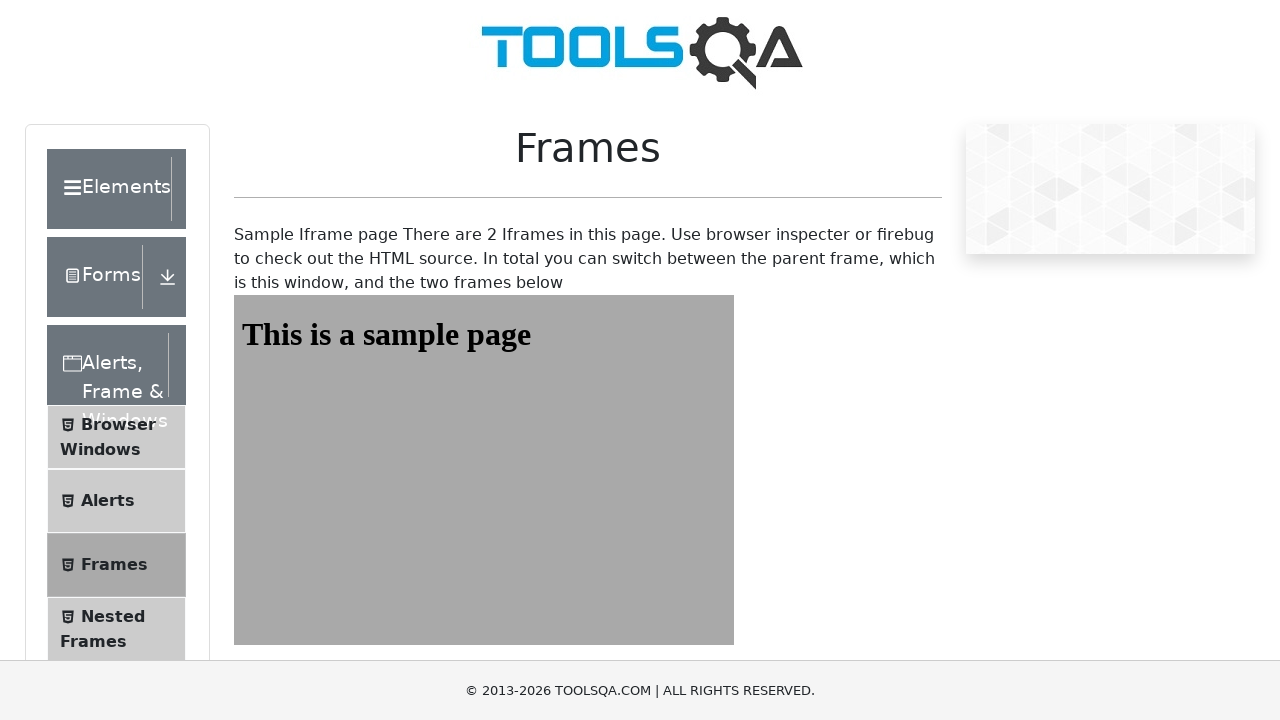